Tests the Playwright homepage by verifying the page title contains "Playwright", checking the "Get Started" link has the correct href attribute, clicking it, and verifying navigation to the intro page.

Starting URL: https://playwright.dev

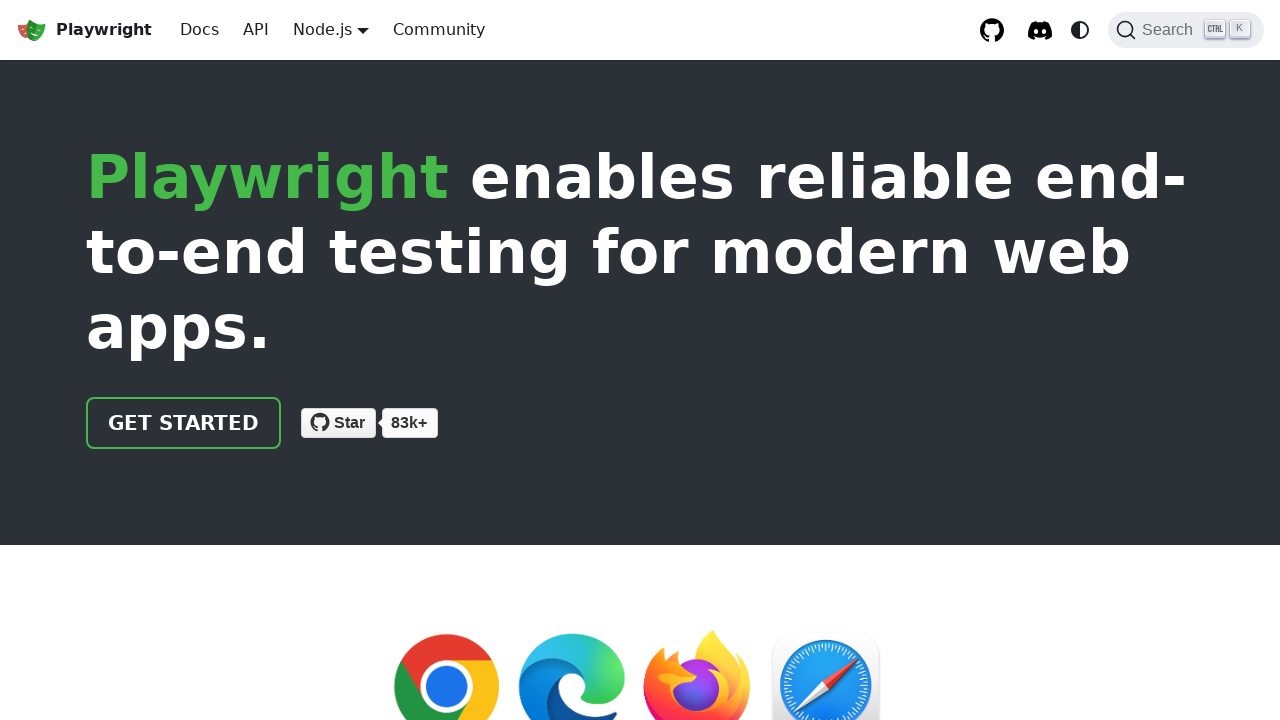

Verified page title contains 'Playwright'
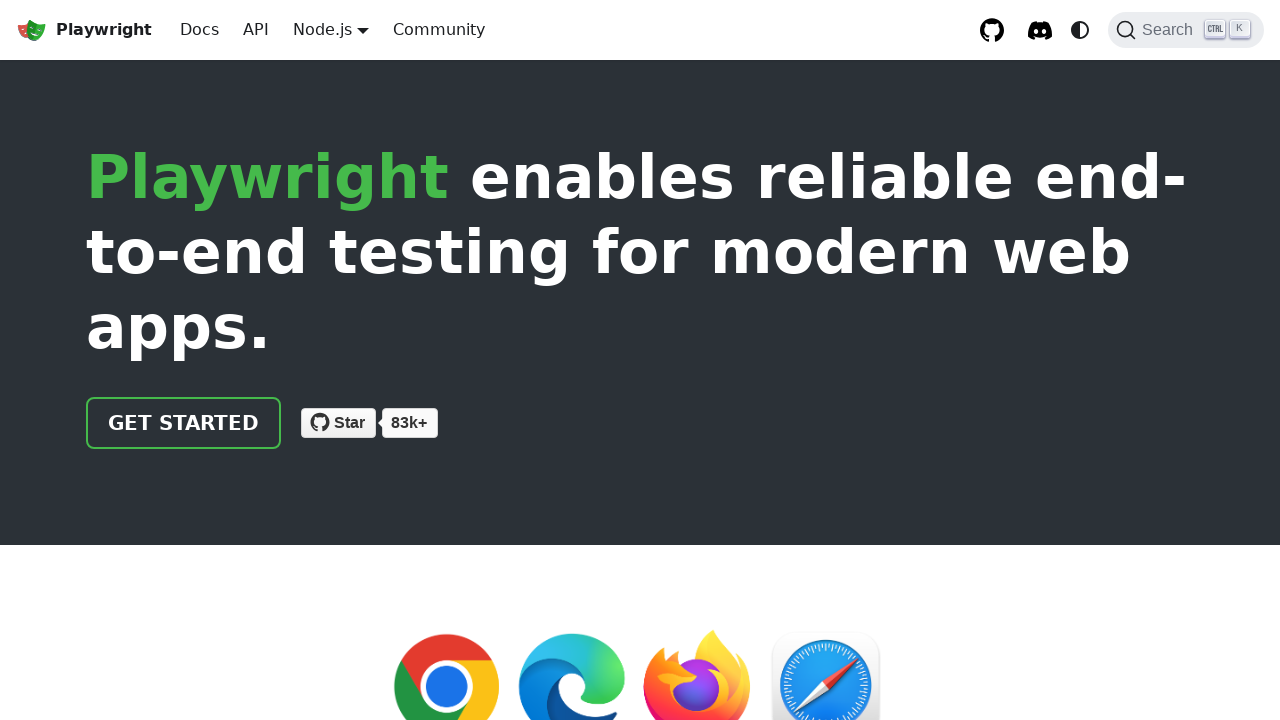

Located 'Get Started' link on homepage
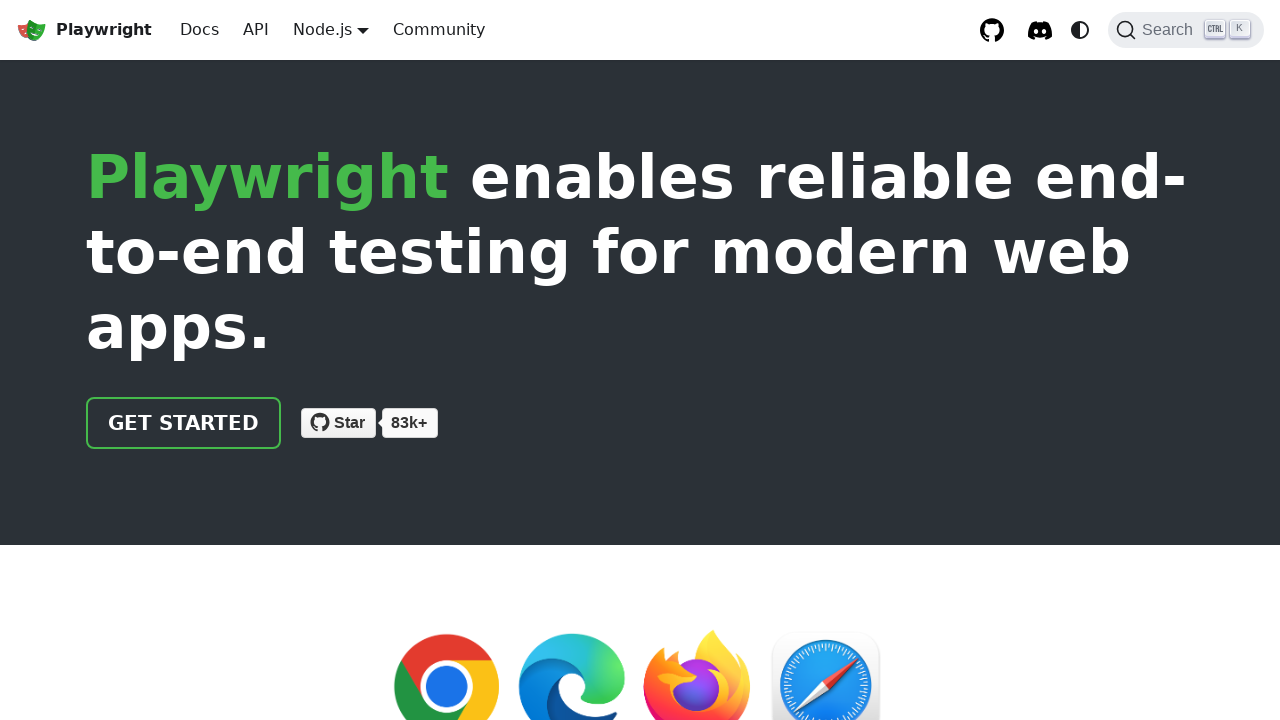

Verified 'Get Started' link href is '/docs/intro'
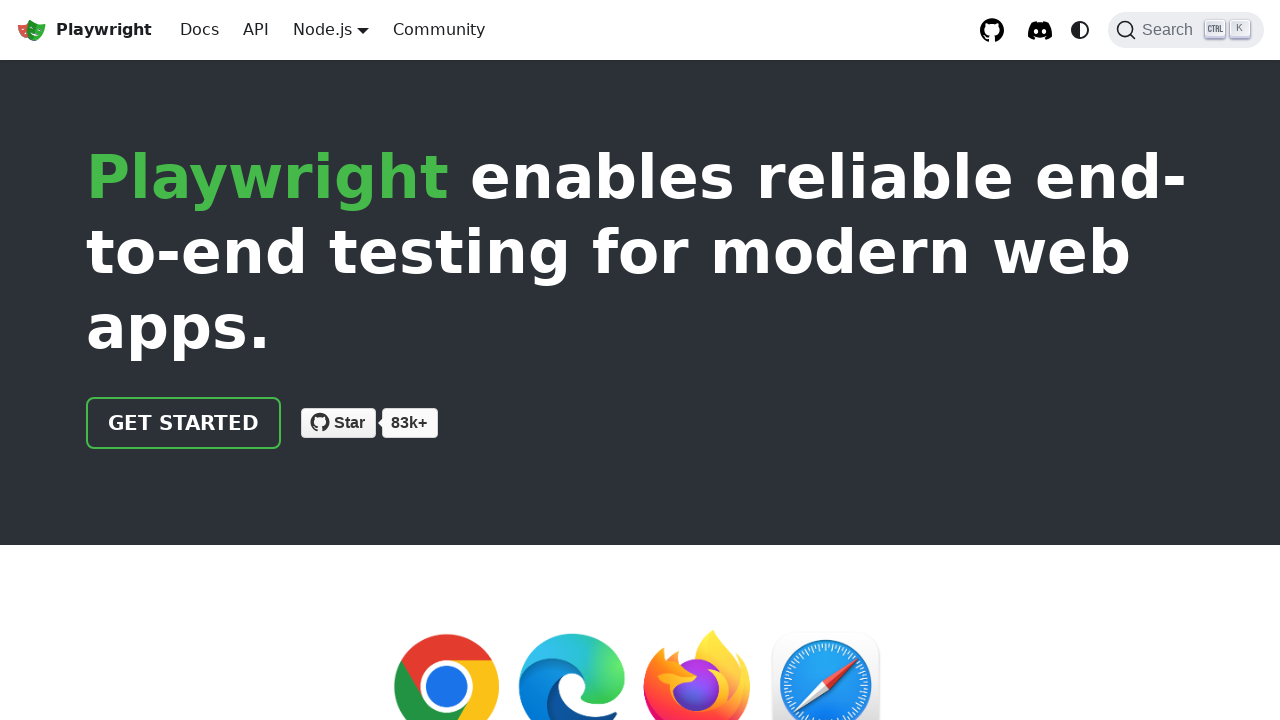

Clicked 'Get Started' link at (184, 423) on text=Get Started
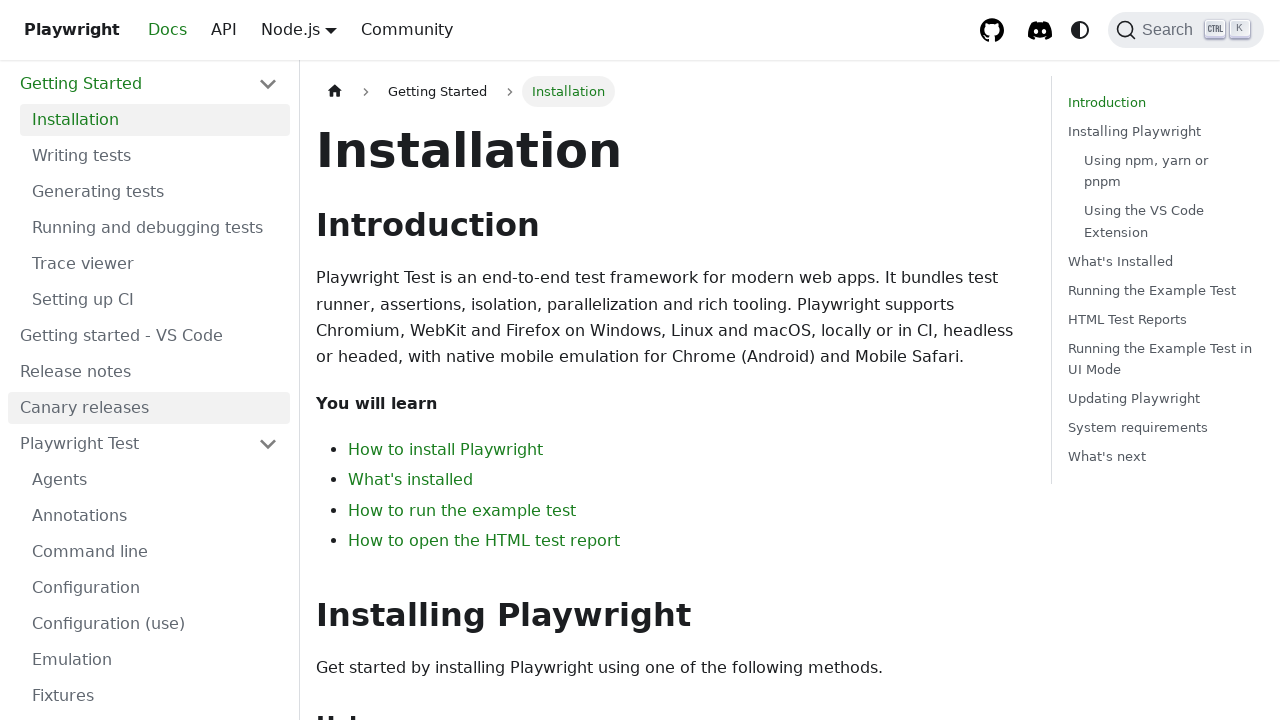

Navigated to intro page and URL confirmed to contain 'intro'
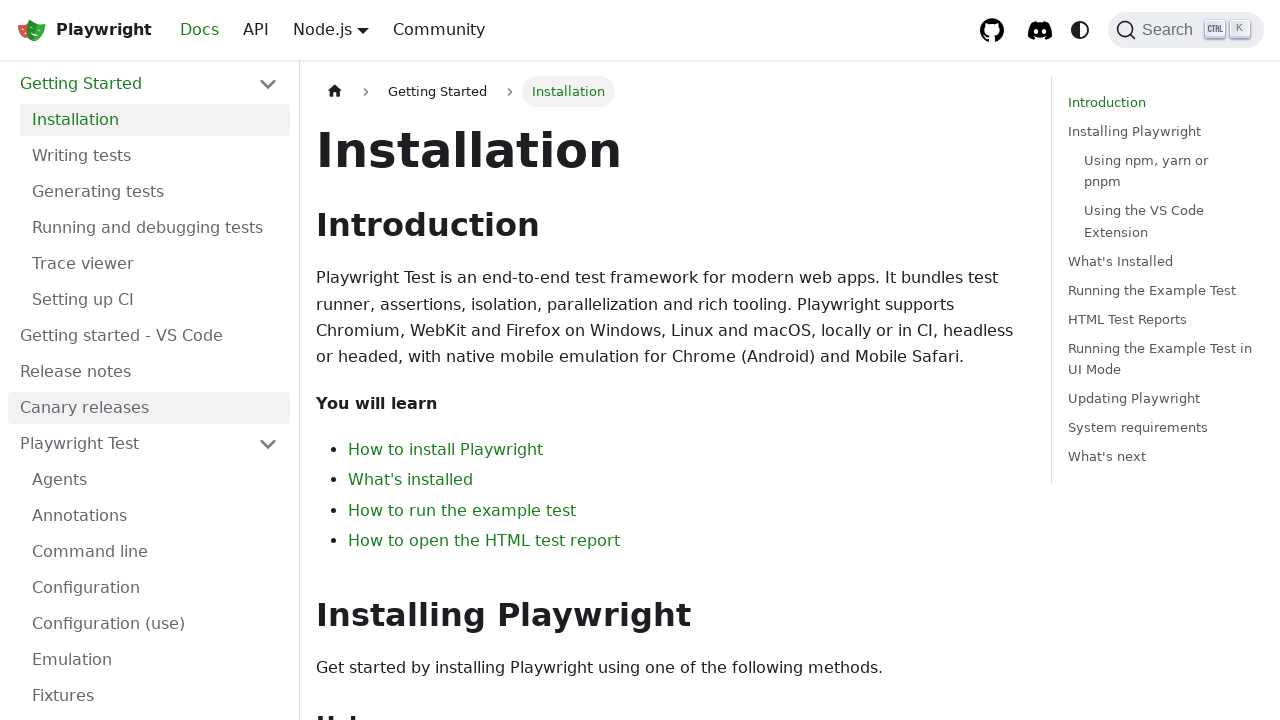

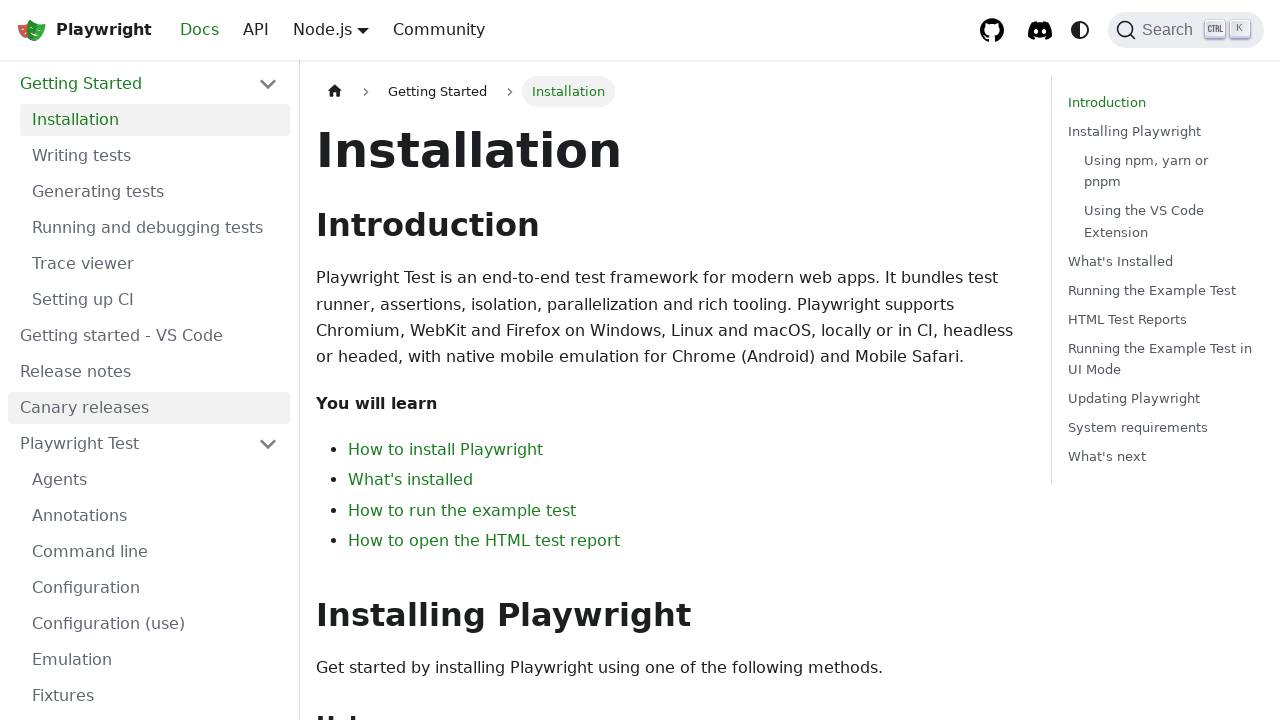